Tests adding a book to shopping cart and verifying cart contents and pricing

Starting URL: https://practice.automationtesting.in/

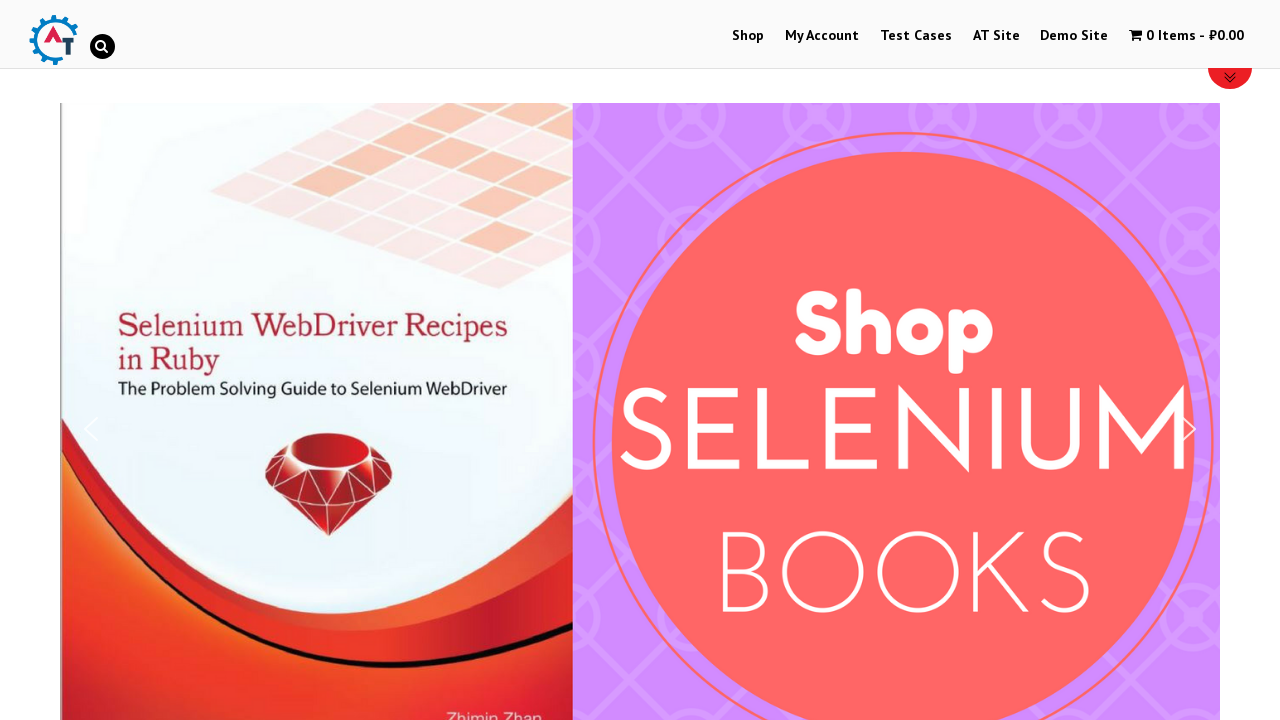

Clicked shop menu item at (748, 36) on #menu-item-40 > a
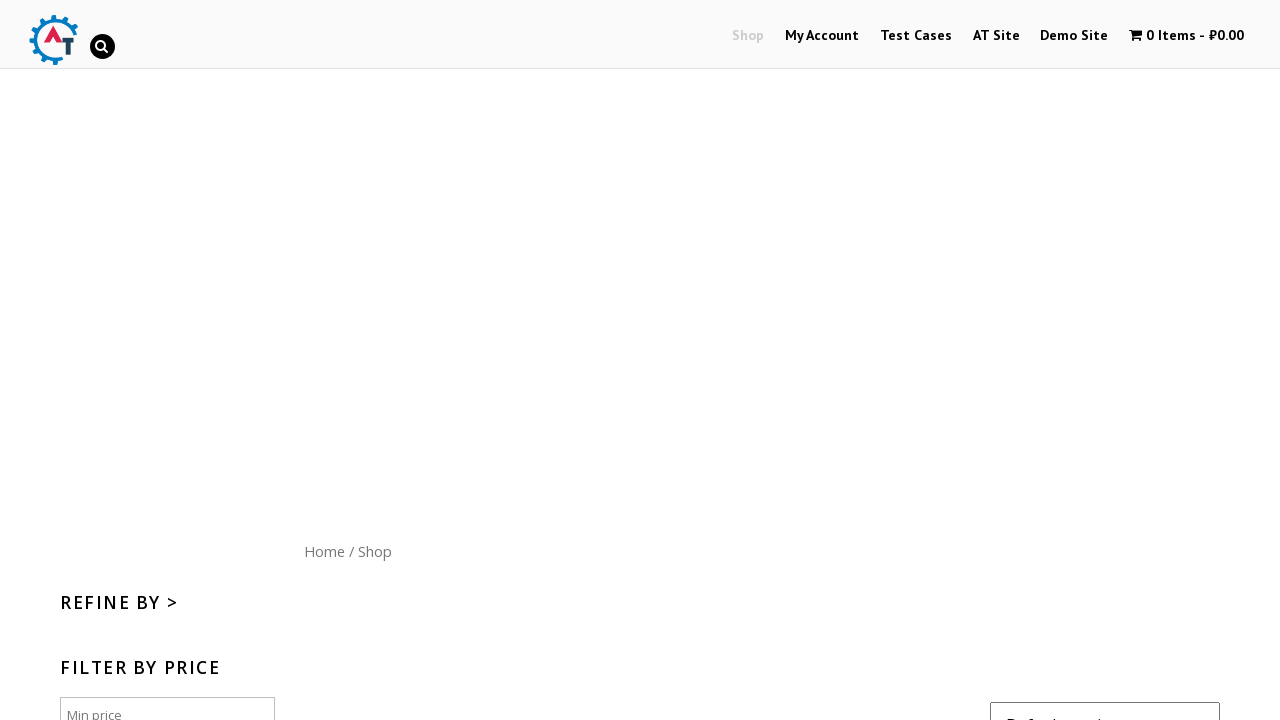

Added HTML5 Web Application Development book to basket at (1115, 361) on a[data-product_id="182"]
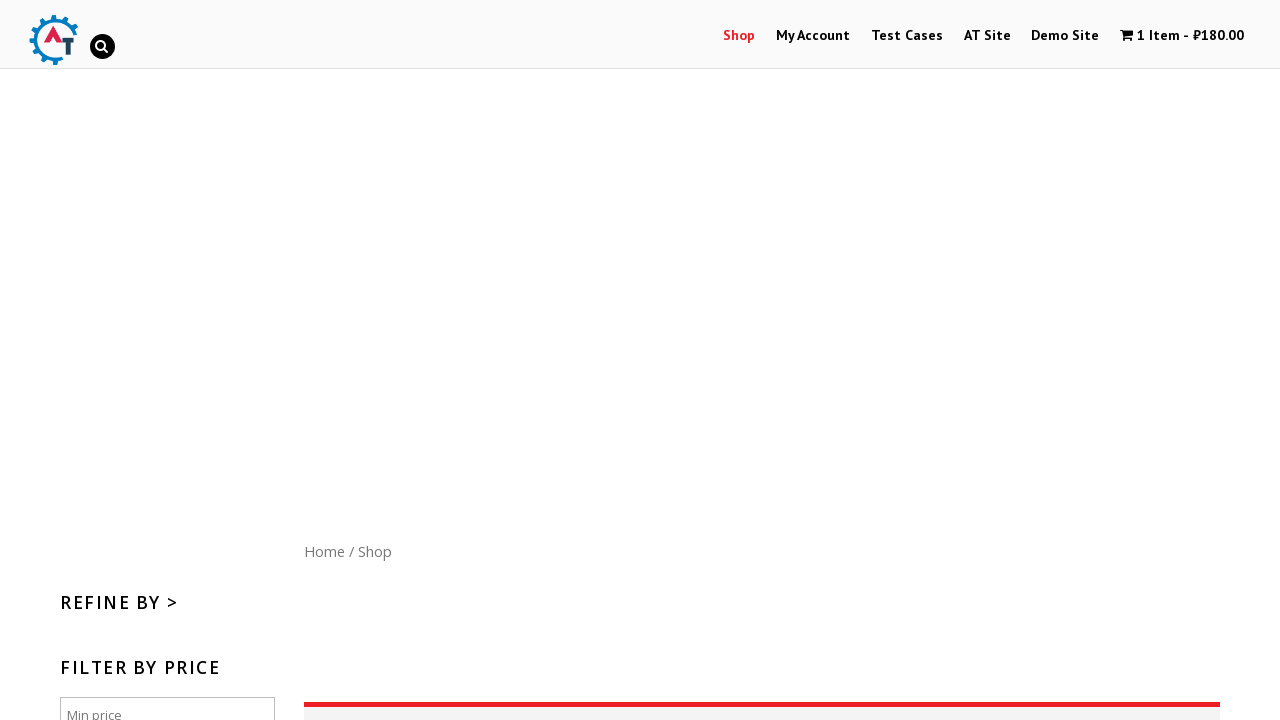

Clicked on cart to view basket at (1182, 36) on #wpmenucartli
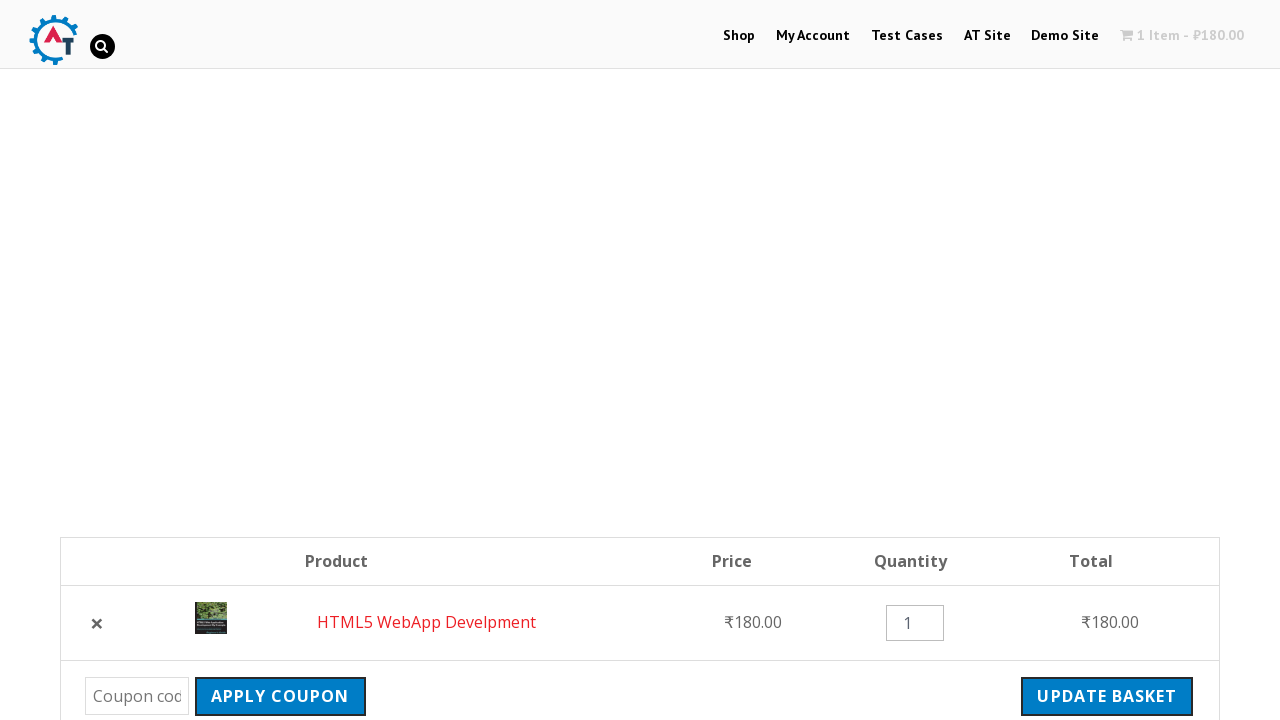

Subtotal element loaded
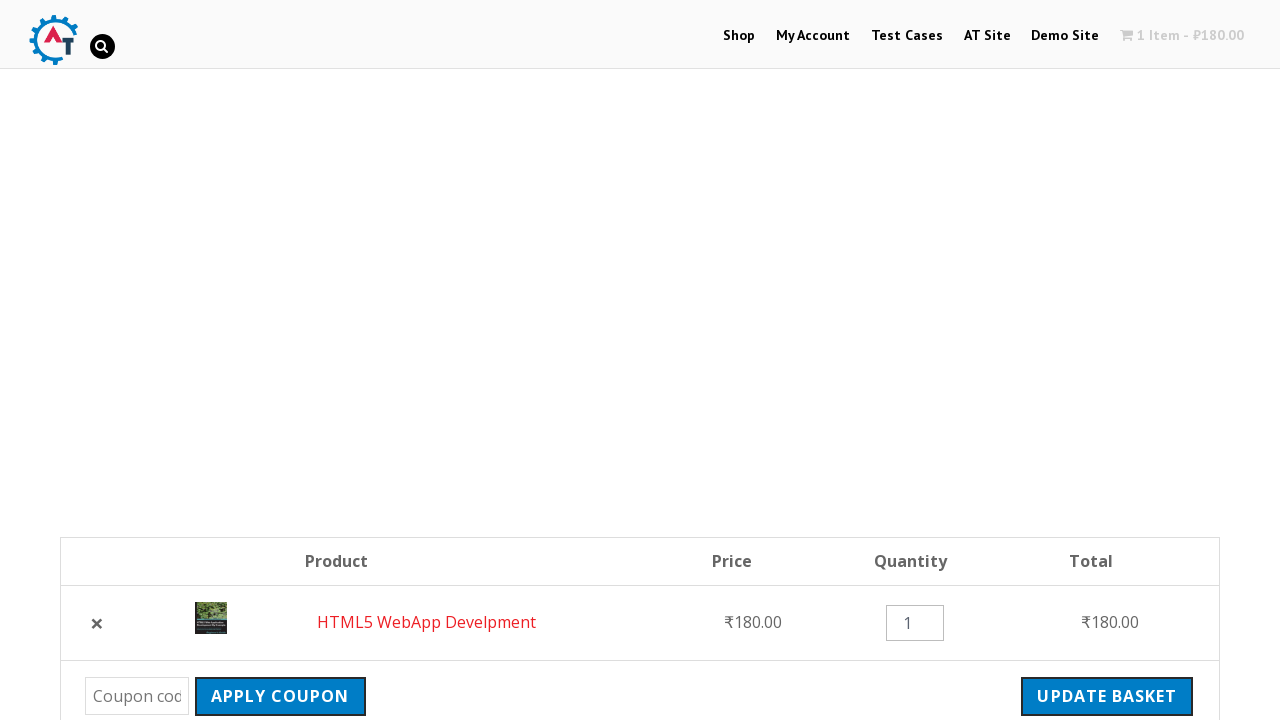

Total element loaded
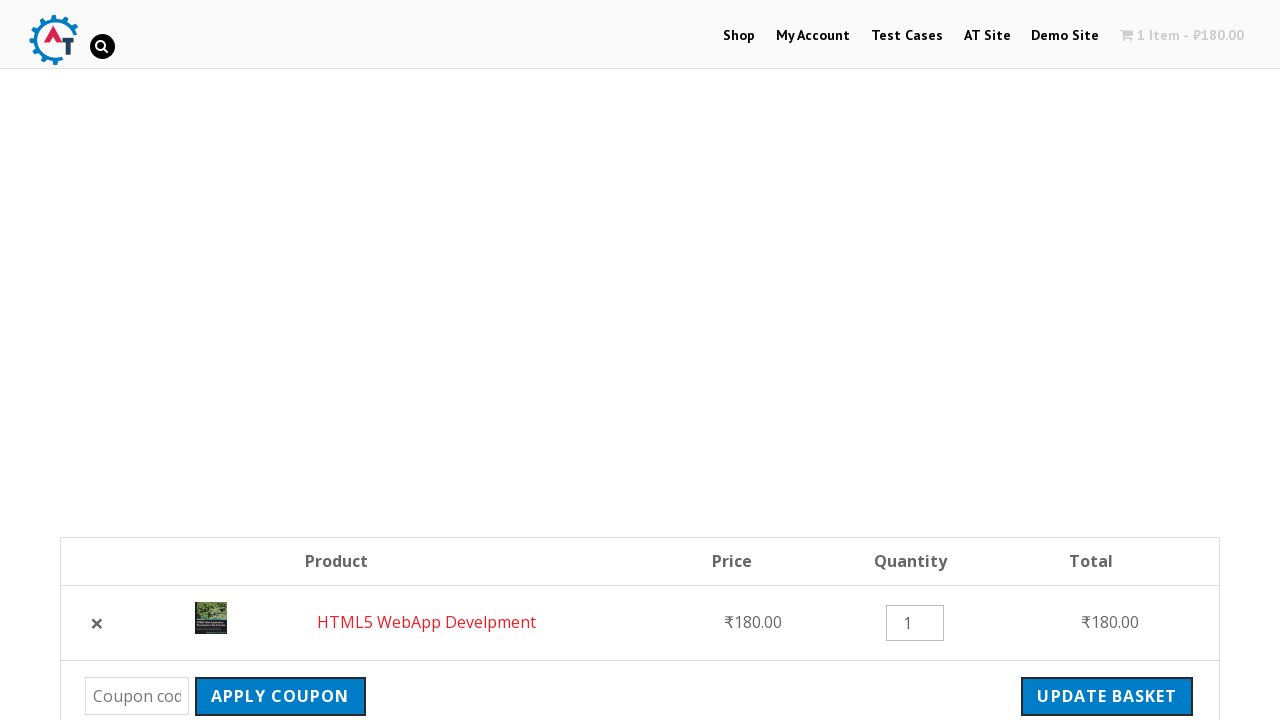

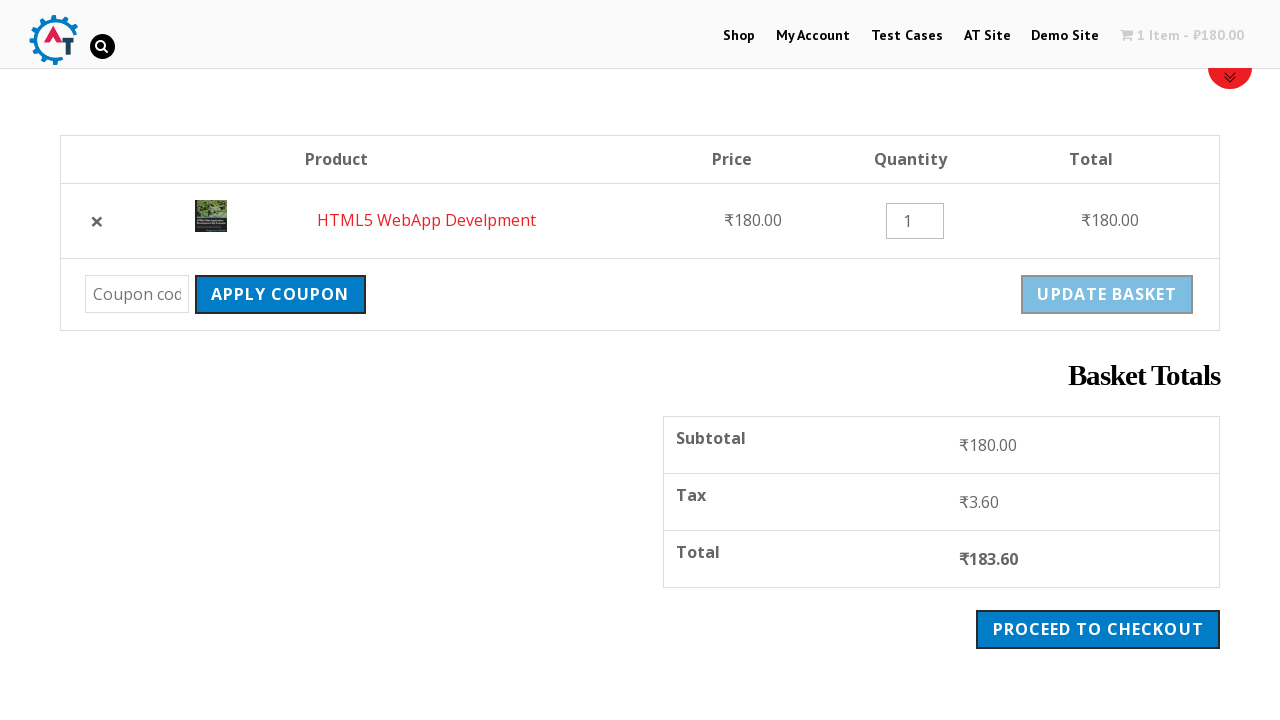